Tests scroll functionality on Dribbble by navigating to a tags page and scrolling to a specific thumbnail element using JavaScript scroll into view.

Starting URL: https://dribbble.com/tags/scroll_down

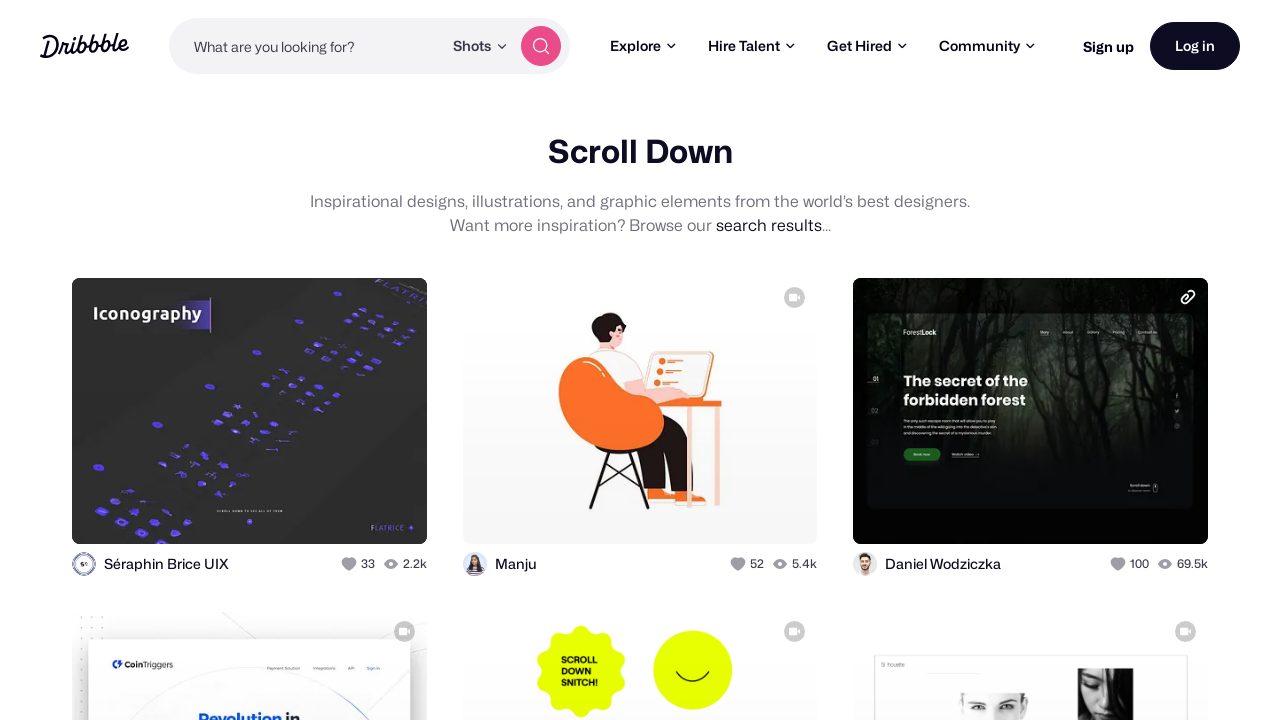

Waited 2 seconds for Dribbble tags page to load
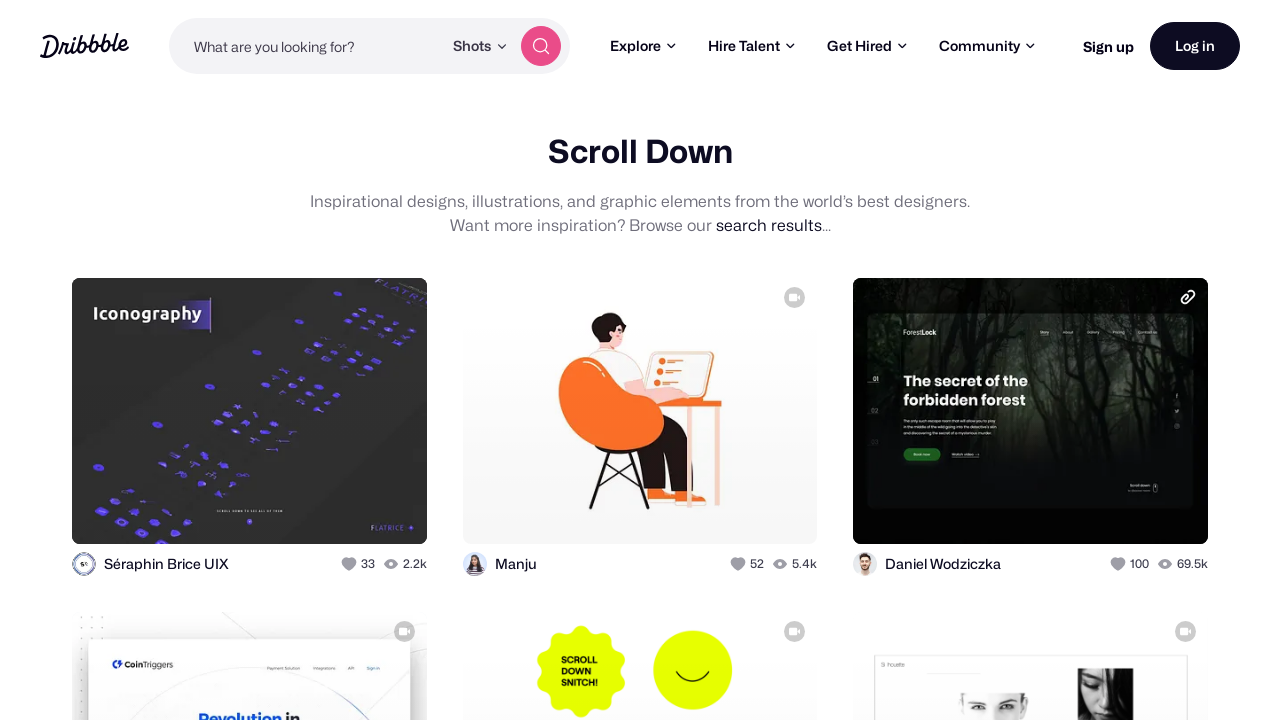

Located 9th shot thumbnail extras element
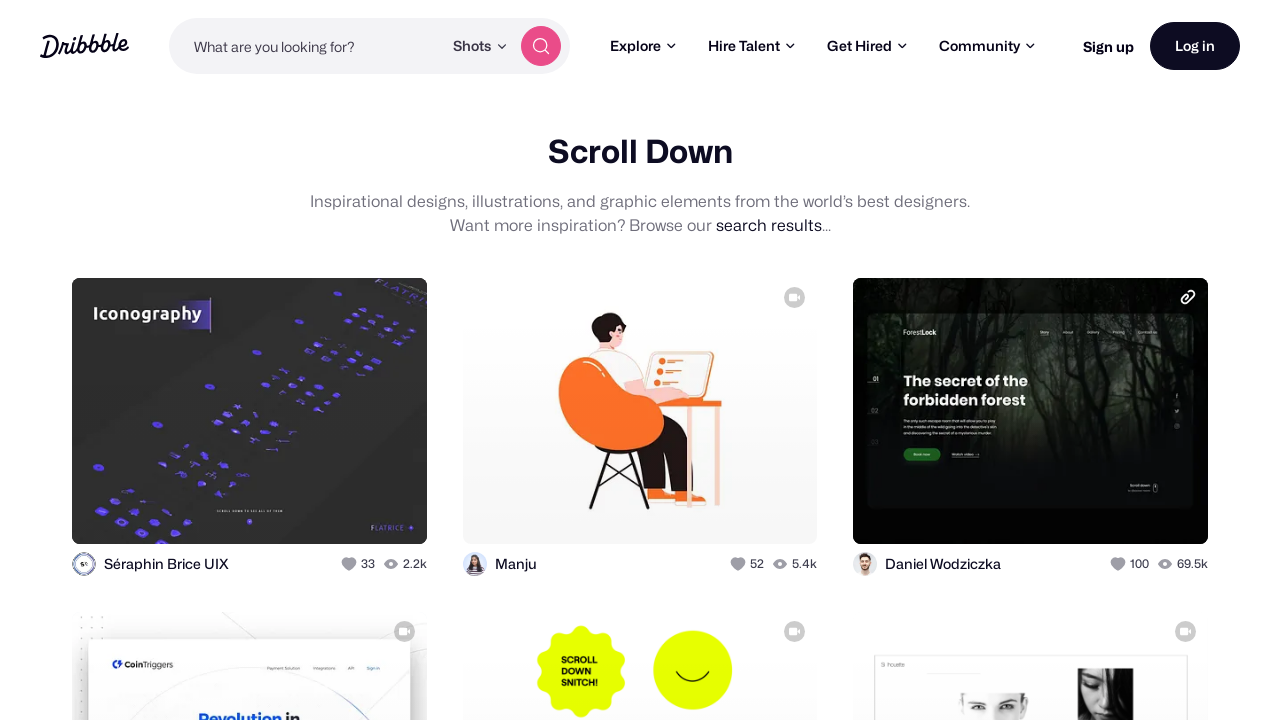

Scrolled 9th thumbnail element into view
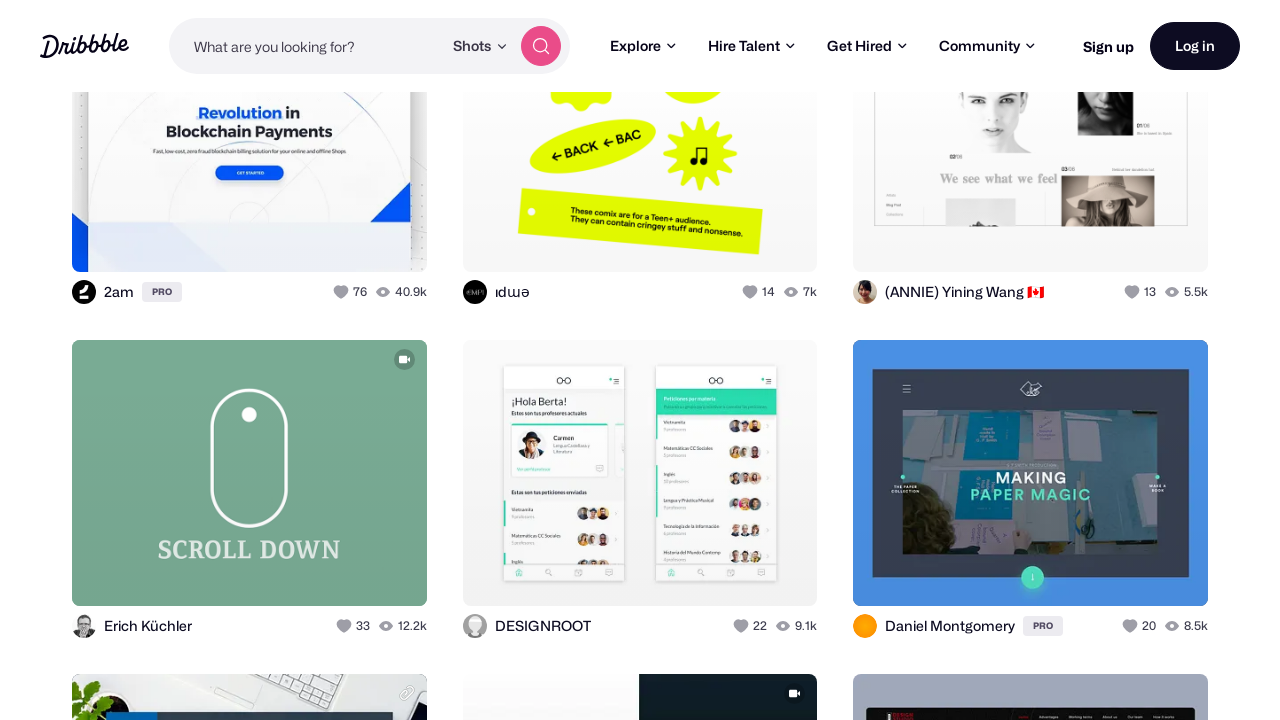

Waited 2 seconds to observe scroll effect
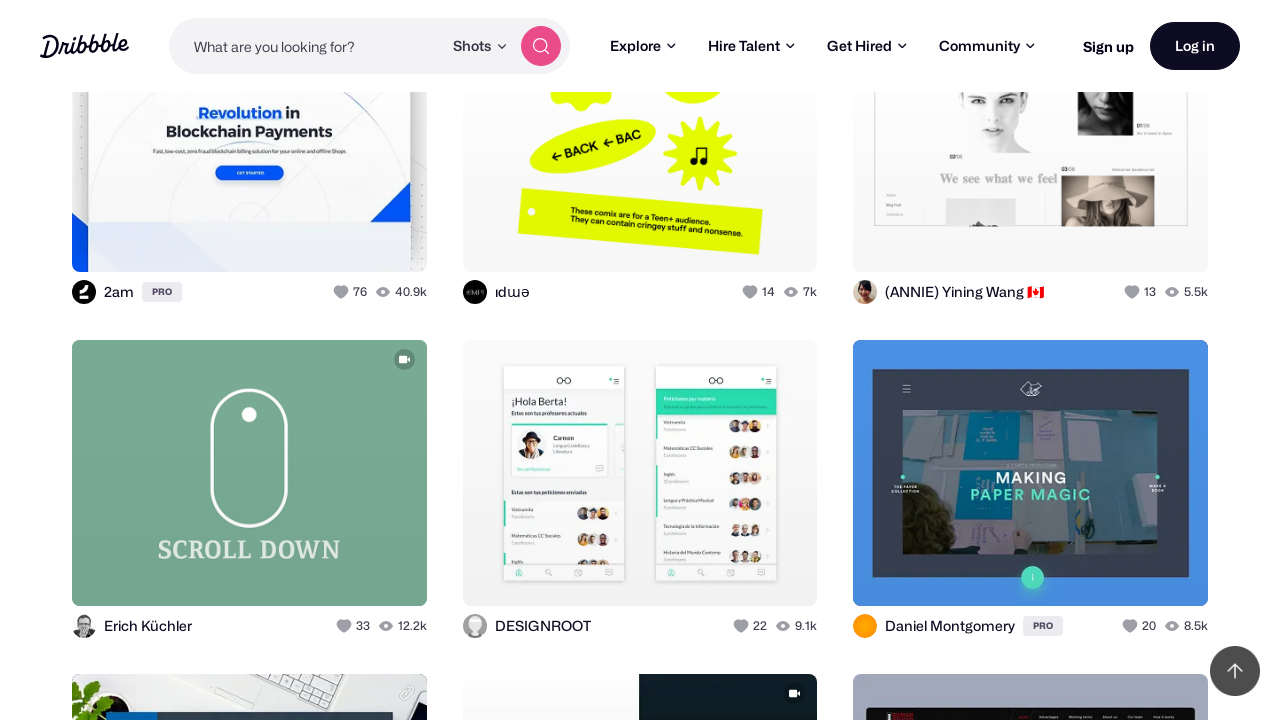

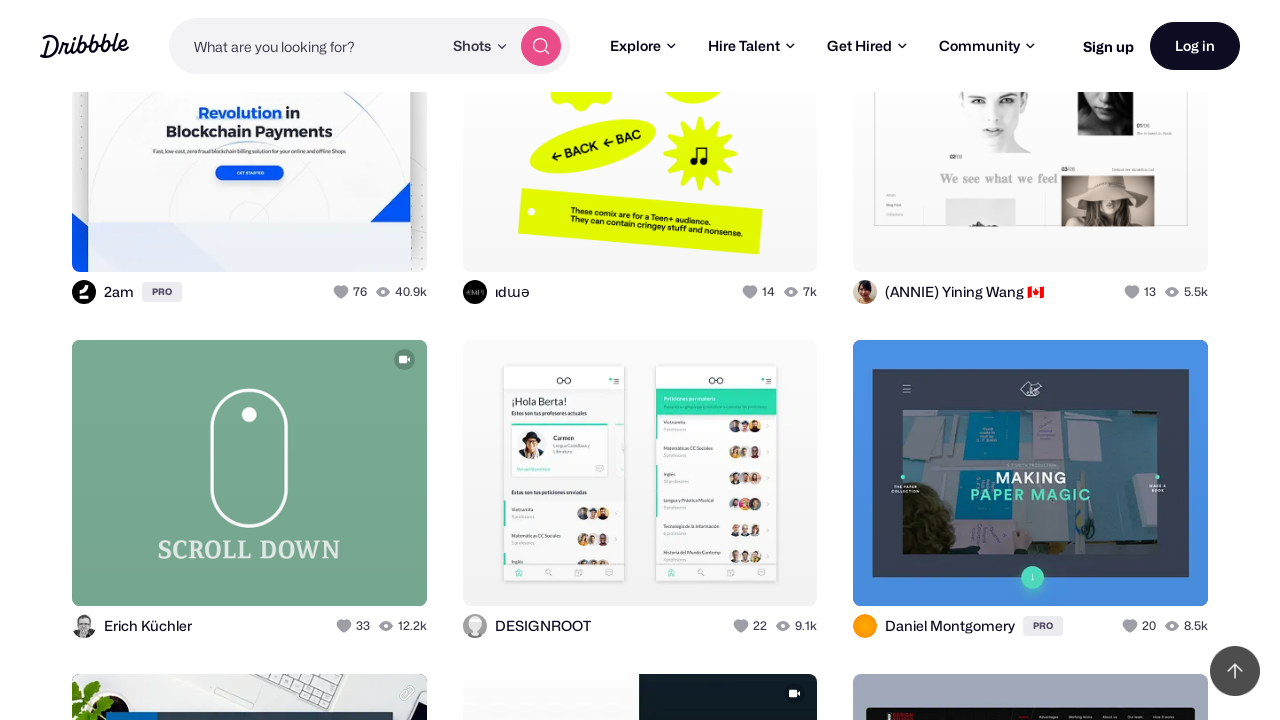